Tests double-click functionality by performing a double-click action on a button and accepting the resulting alert dialog

Starting URL: https://artoftesting.com/sampleSiteForSelenium.html

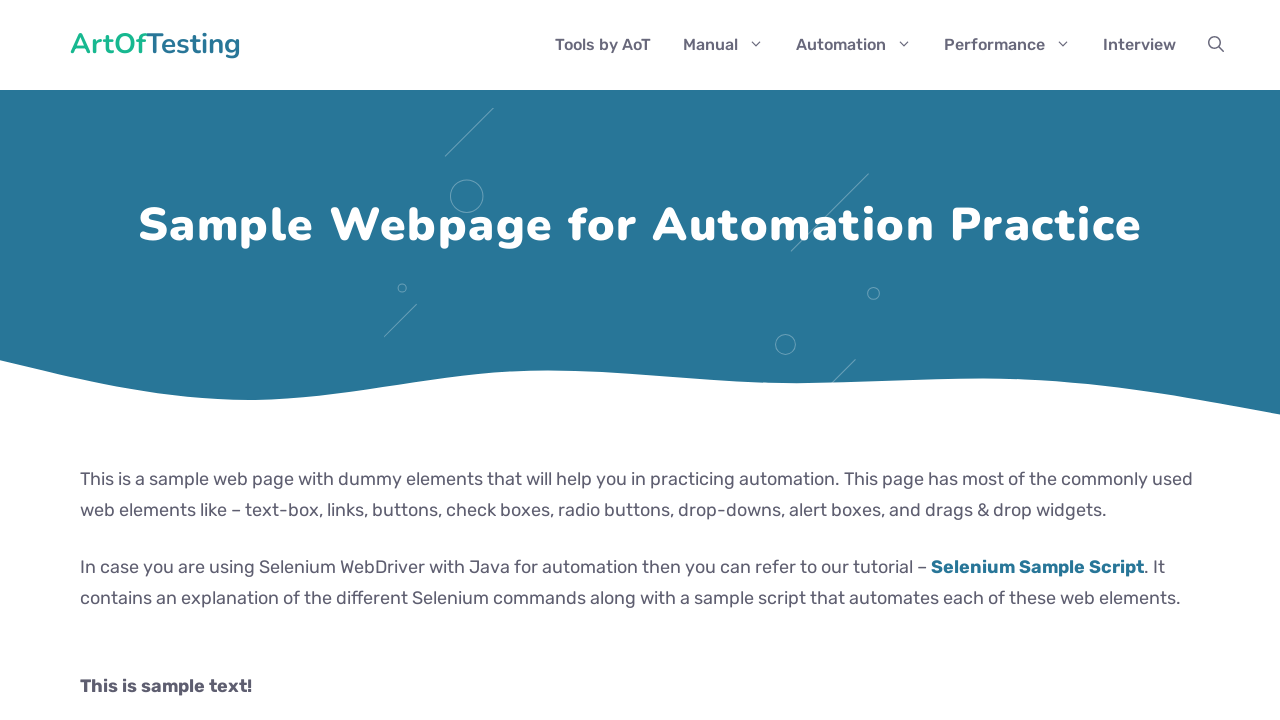

Double-clicked the double-click button at (242, 361) on button#dblClkBtn
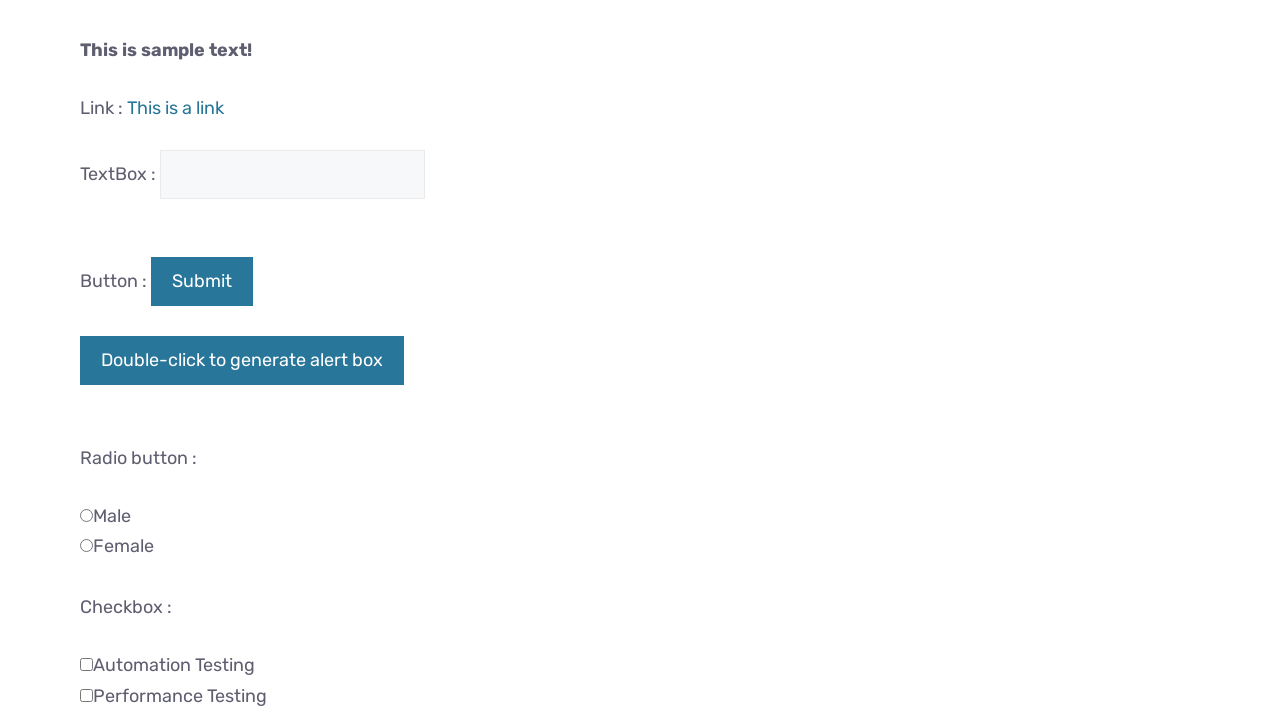

Set up dialog handler to accept alert
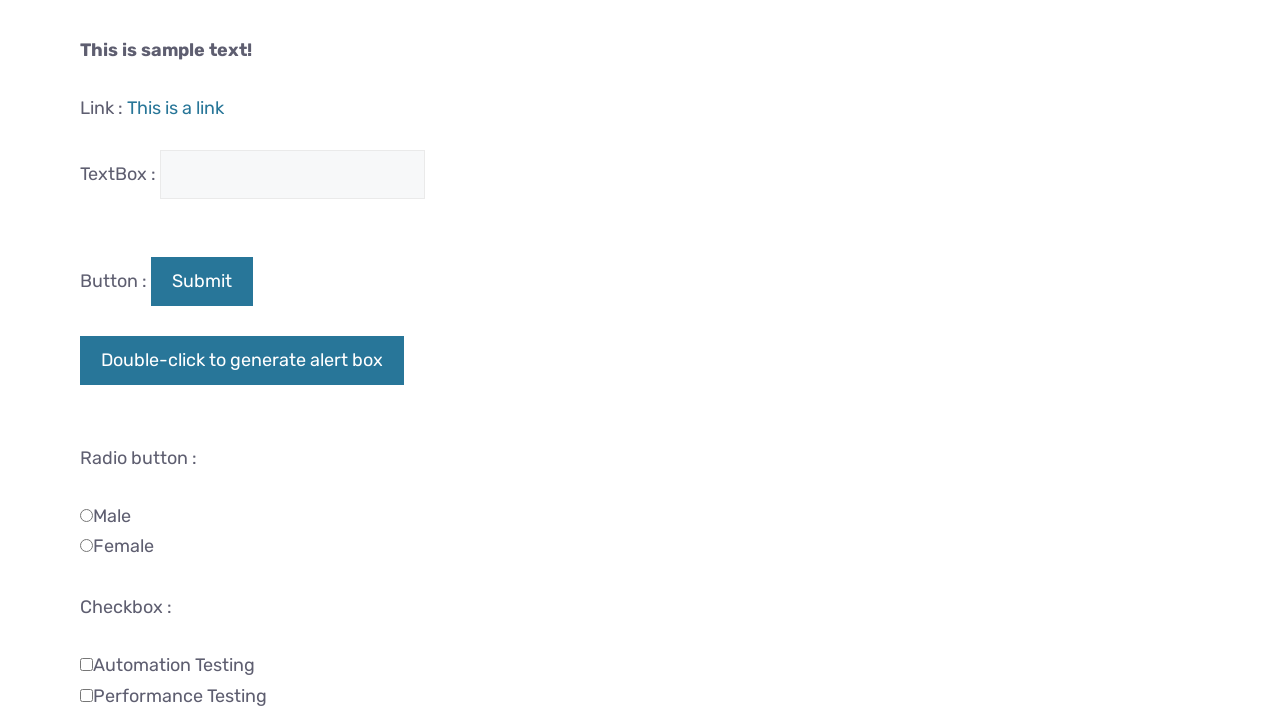

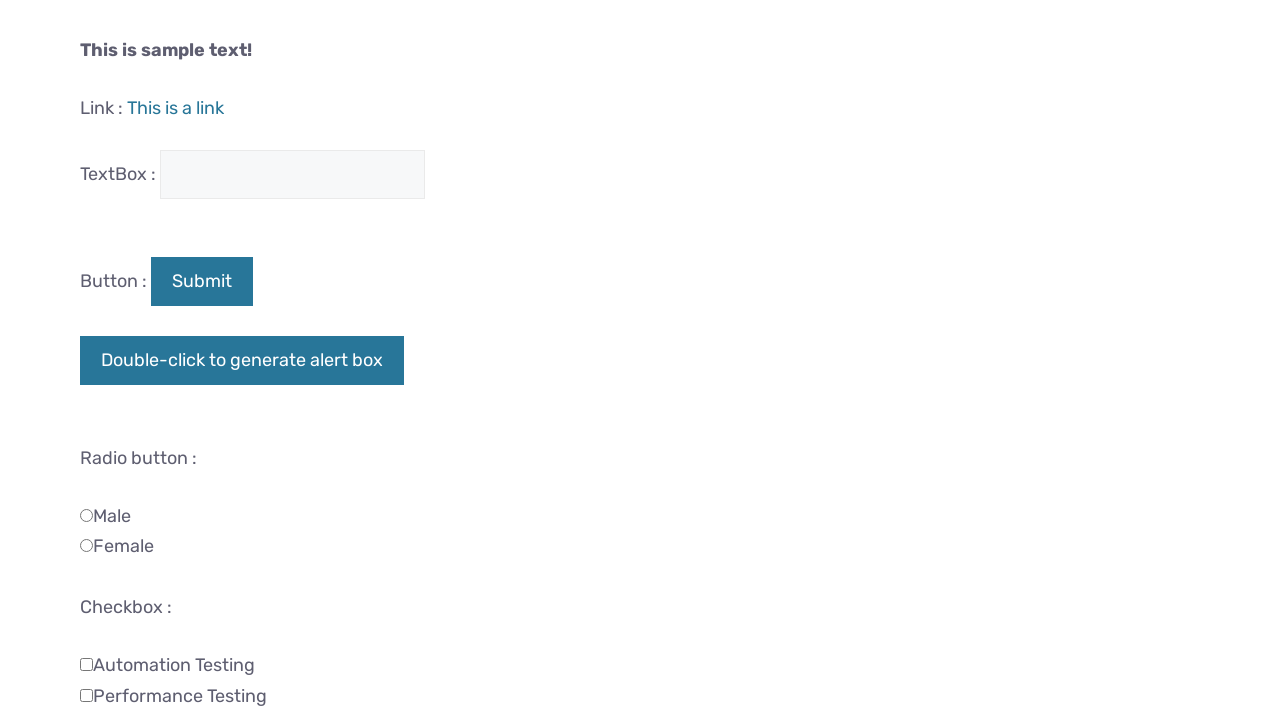